Tests hover functionality by moving the mouse over the first image element to trigger a hover state

Starting URL: https://the-internet.herokuapp.com/hovers

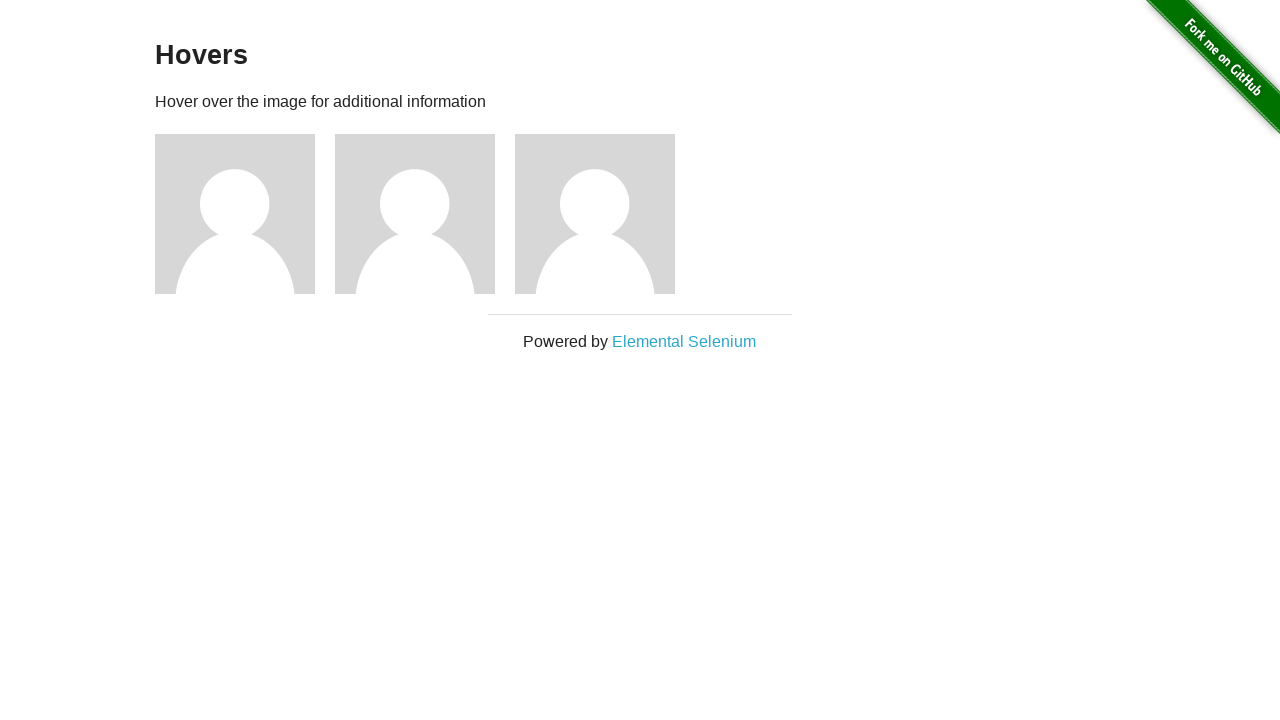

Navigated to hovers page
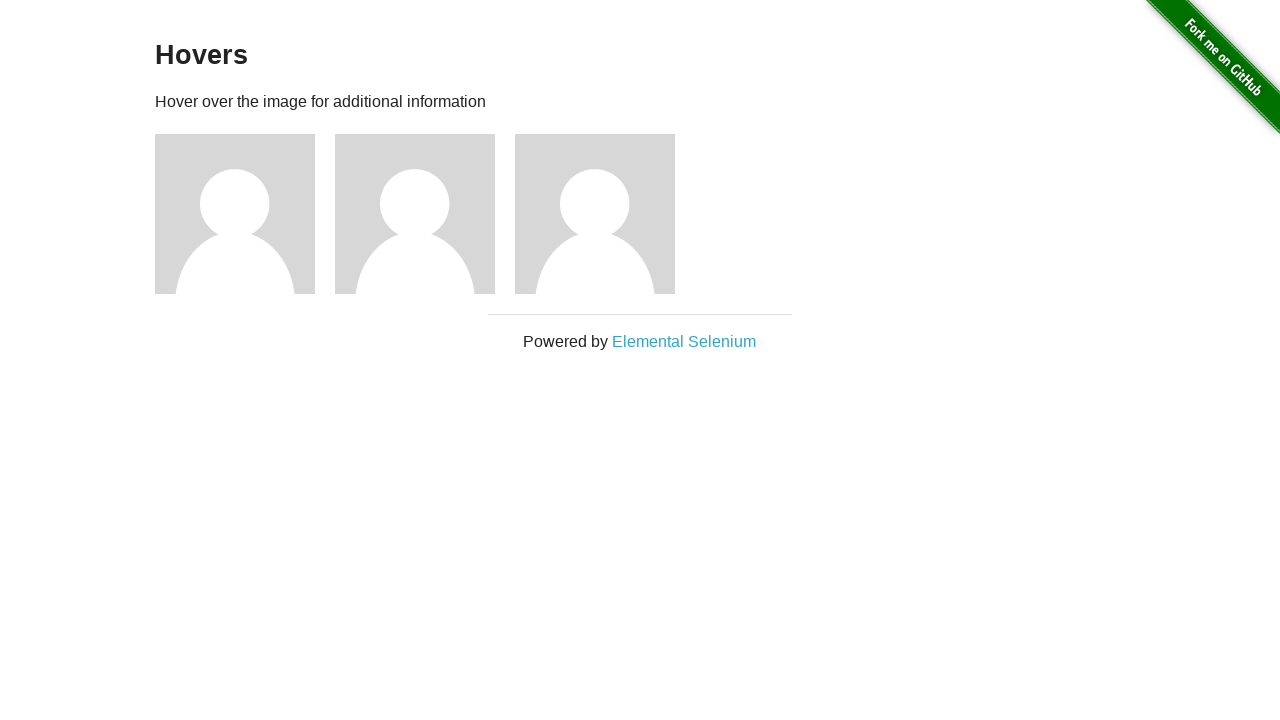

Hovered over the first image element to trigger hover state at (245, 214) on #content .figure >> nth=0
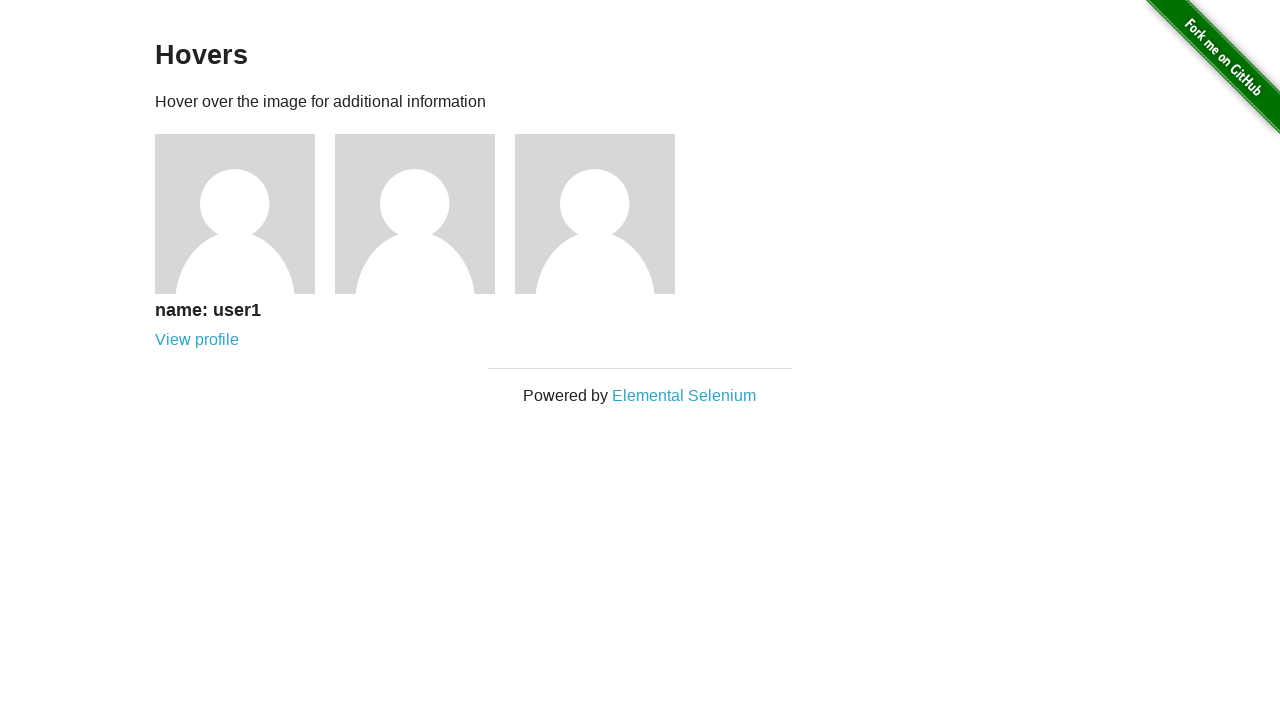

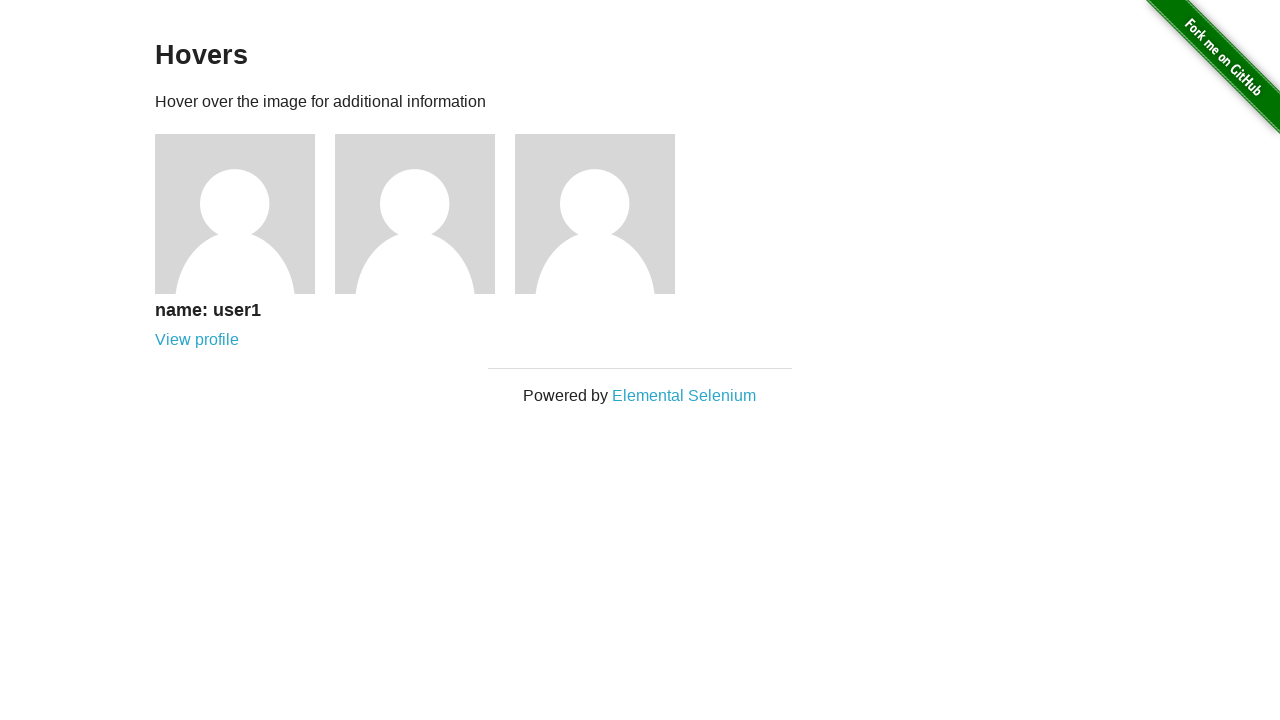